Tests navigating to Browse Languages and back to Start page, verifying welcome message

Starting URL: http://www.99-bottles-of-beer.net/

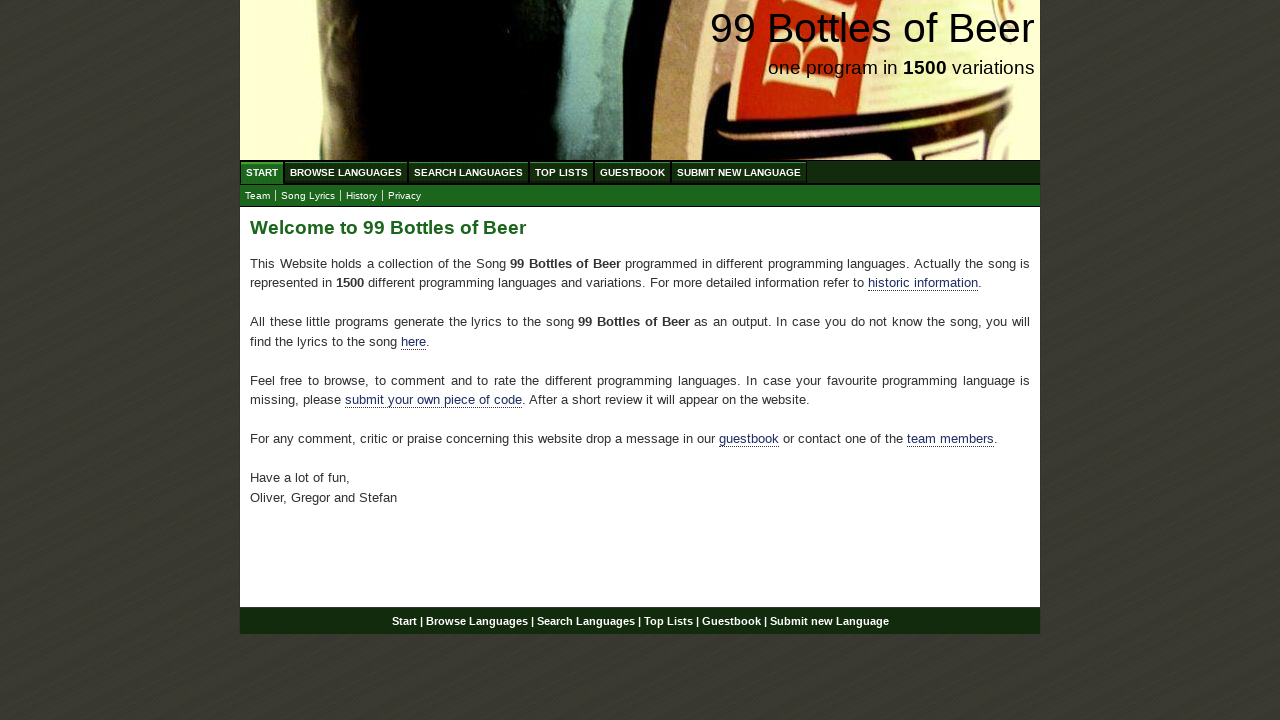

Clicked on Browse Languages link at (346, 172) on xpath=//body/div[@id='wrap']/div[@id='navigation']/ul[@id='menu']/li/a[@href='/a
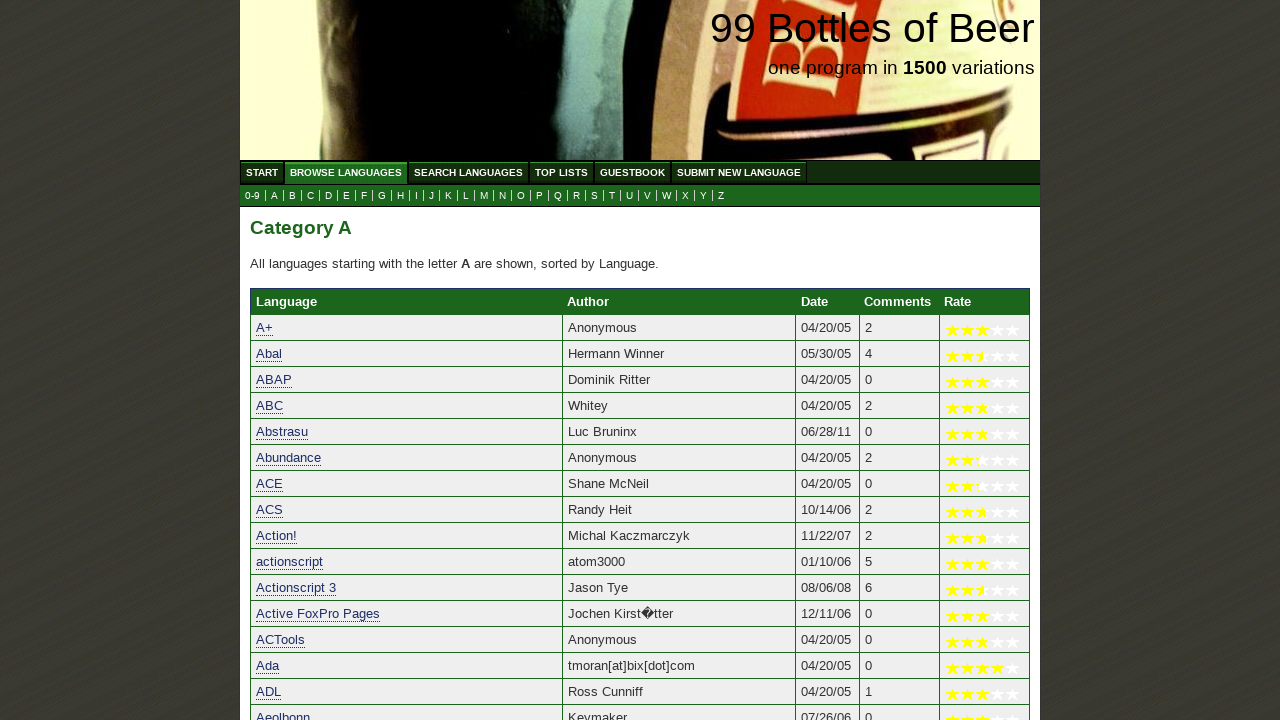

Clicked on Start link to navigate back to home page at (262, 172) on xpath=//body/div[@id='wrap']/div[@id='navigation']/ul[@id='menu']/li/a[@href='/'
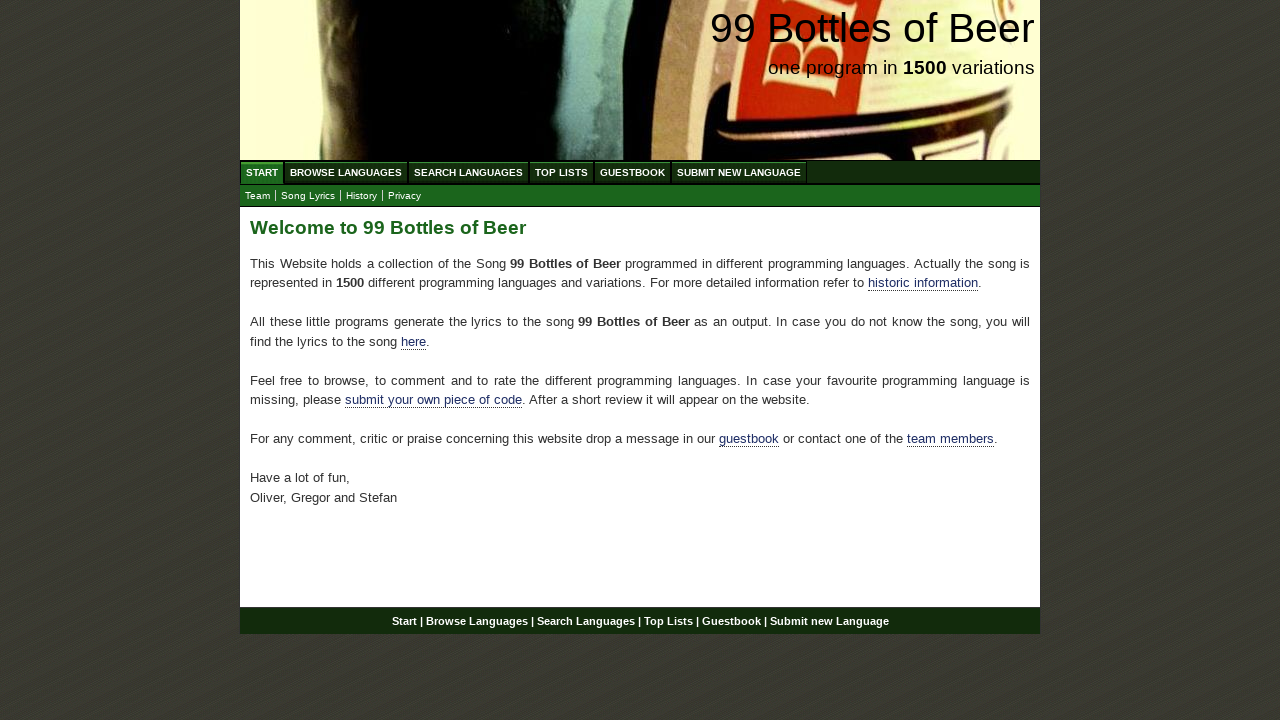

Verified welcome heading is present on Start page
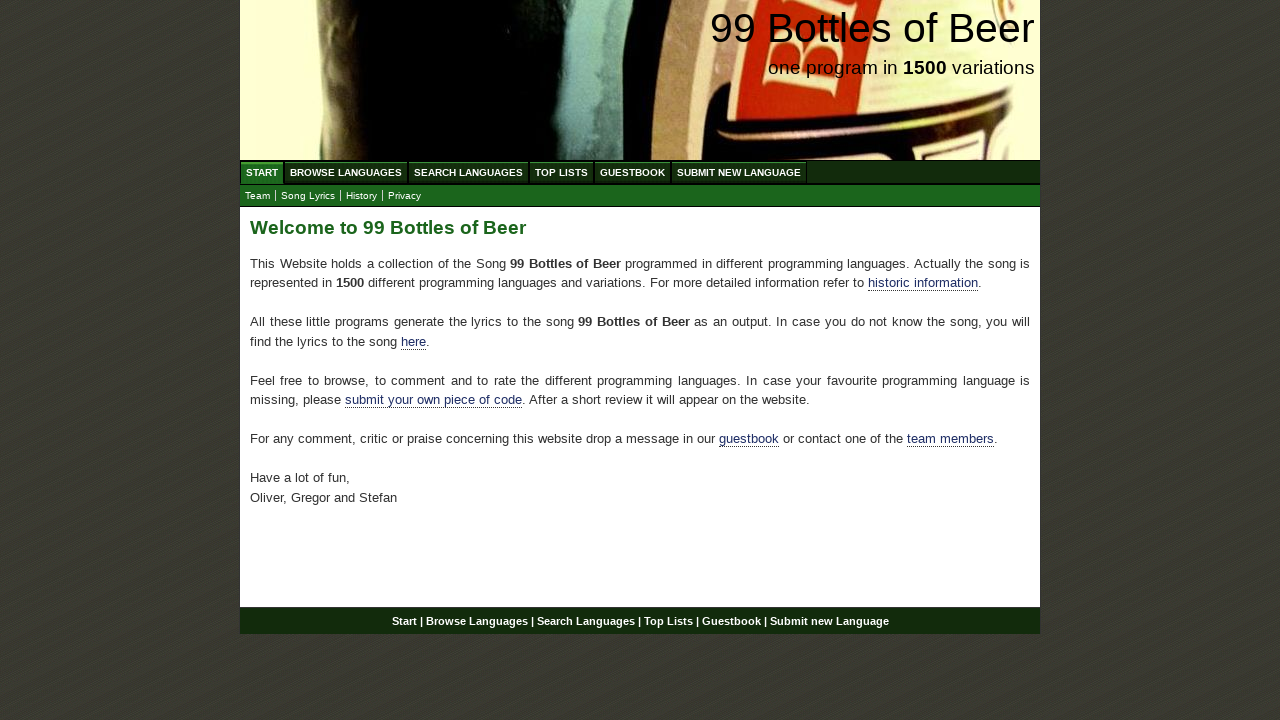

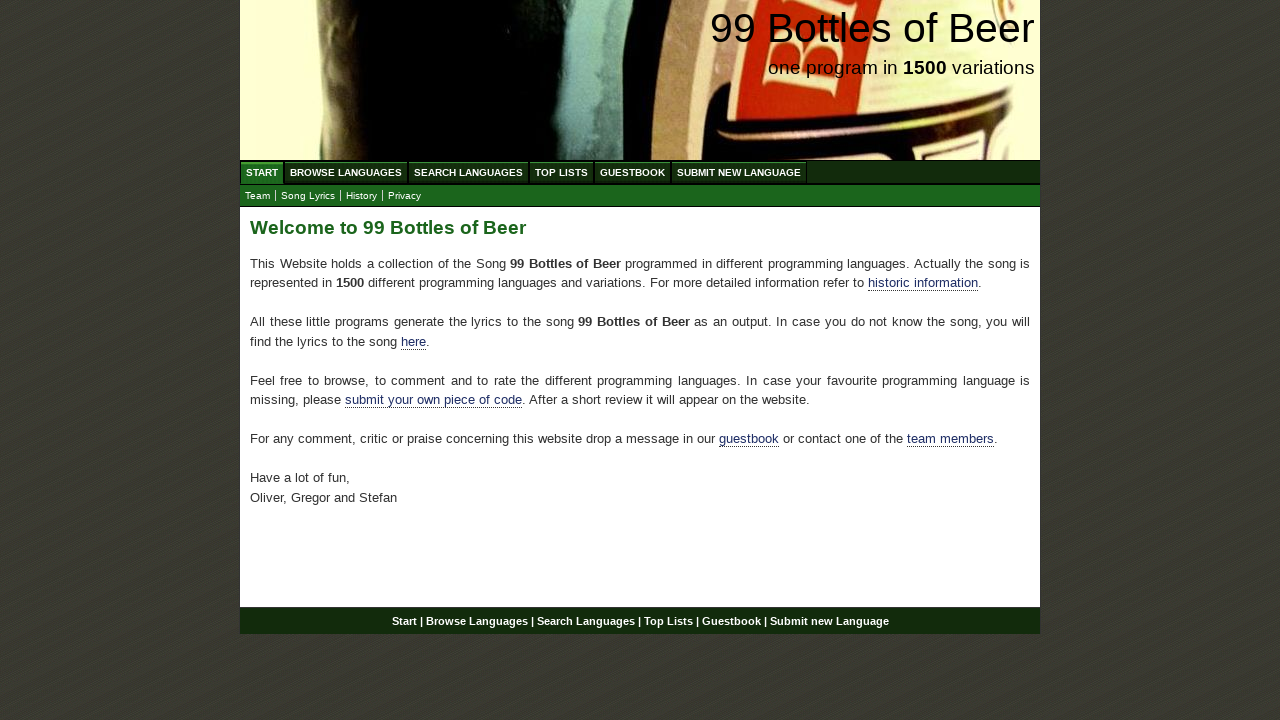